Randomly selects and unselects checkboxes on the page, continuing until Friday checkbox has been toggled three times

Starting URL: http://samples.gwtproject.org/samples/Showcase/Showcase.html#!CwCheckBox

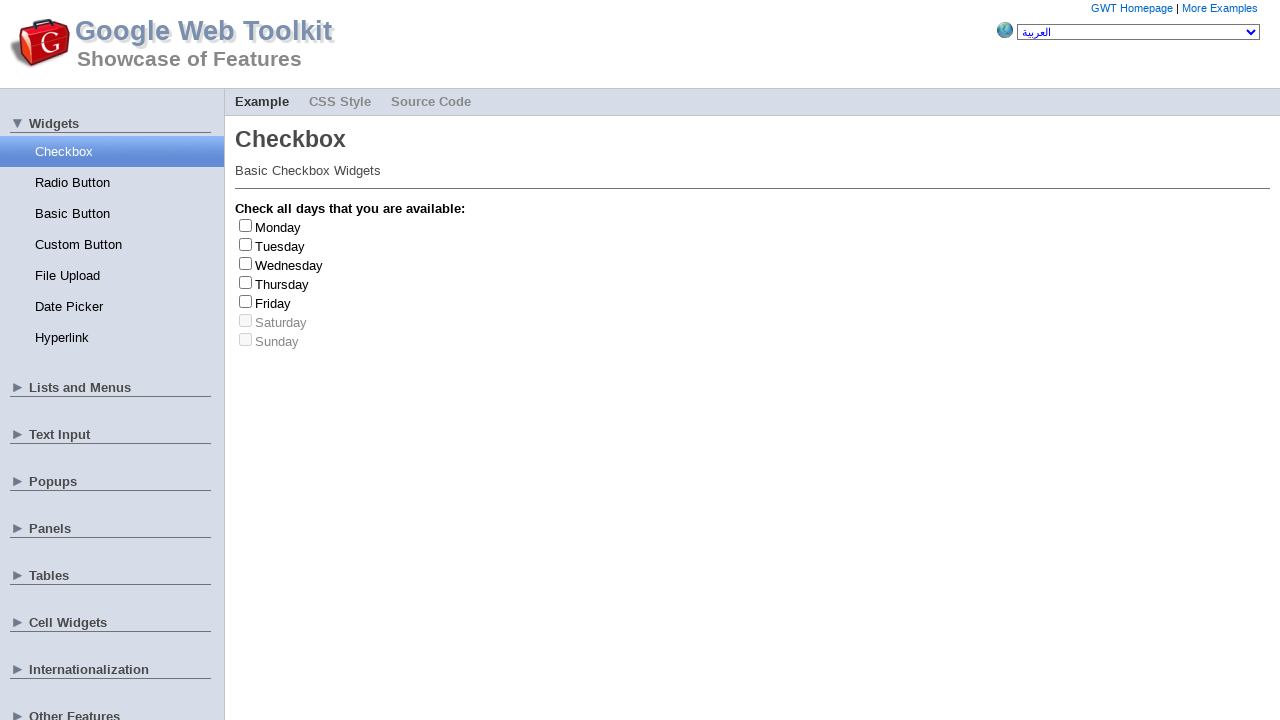

Waited for checkboxes to load on the page
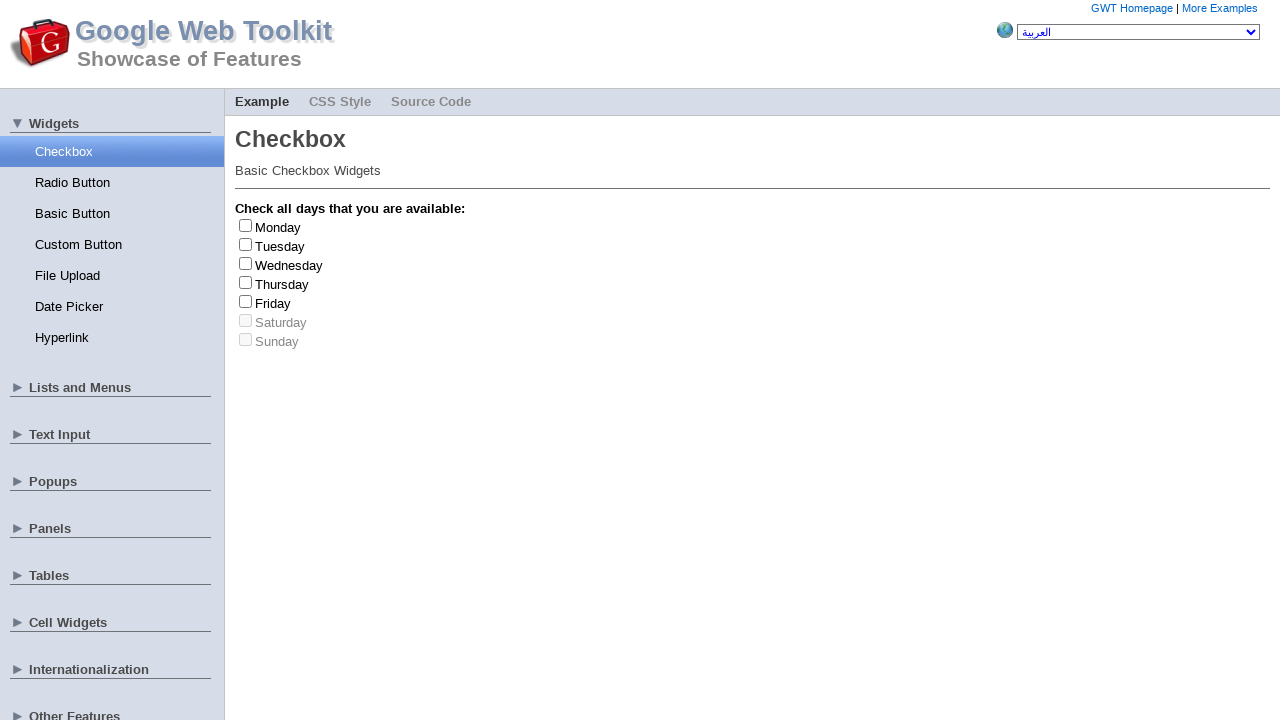

Retrieved all checkbox elements from the page
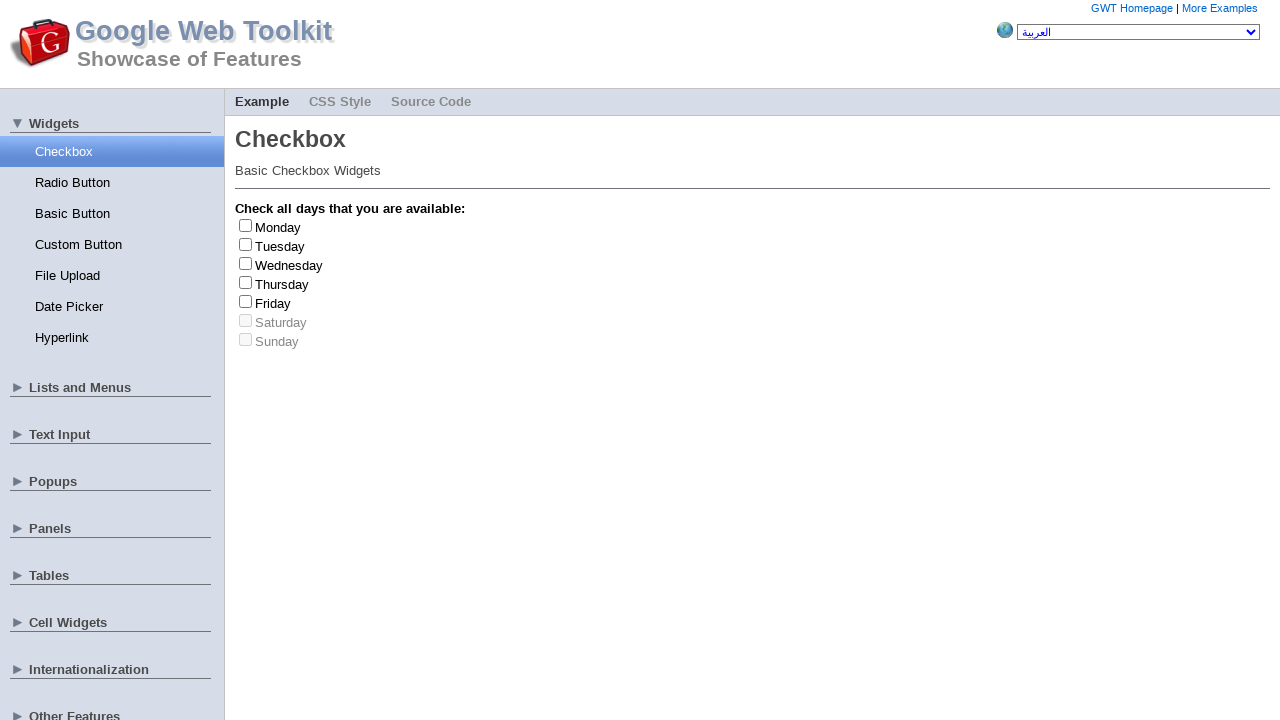

Clicked checkbox at index 1 to check it at (246, 244) on input[type='checkbox'] >> nth=1
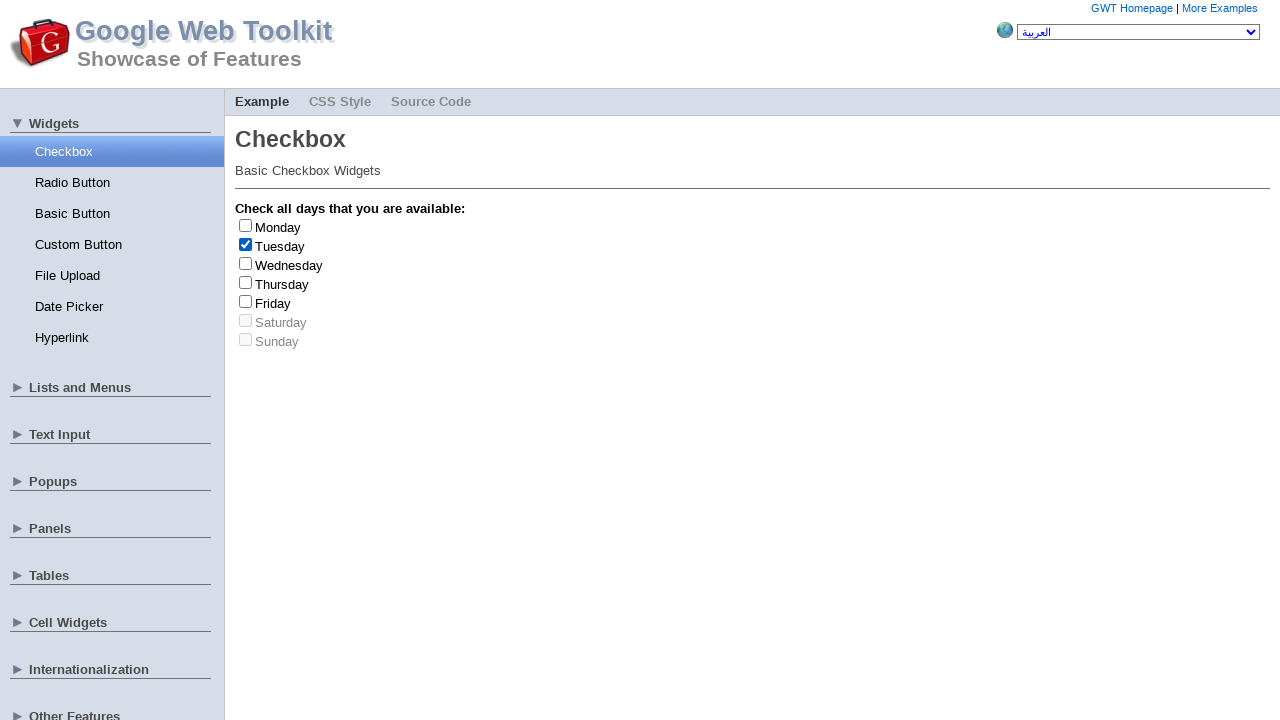

Retrieved label text: Tuesday
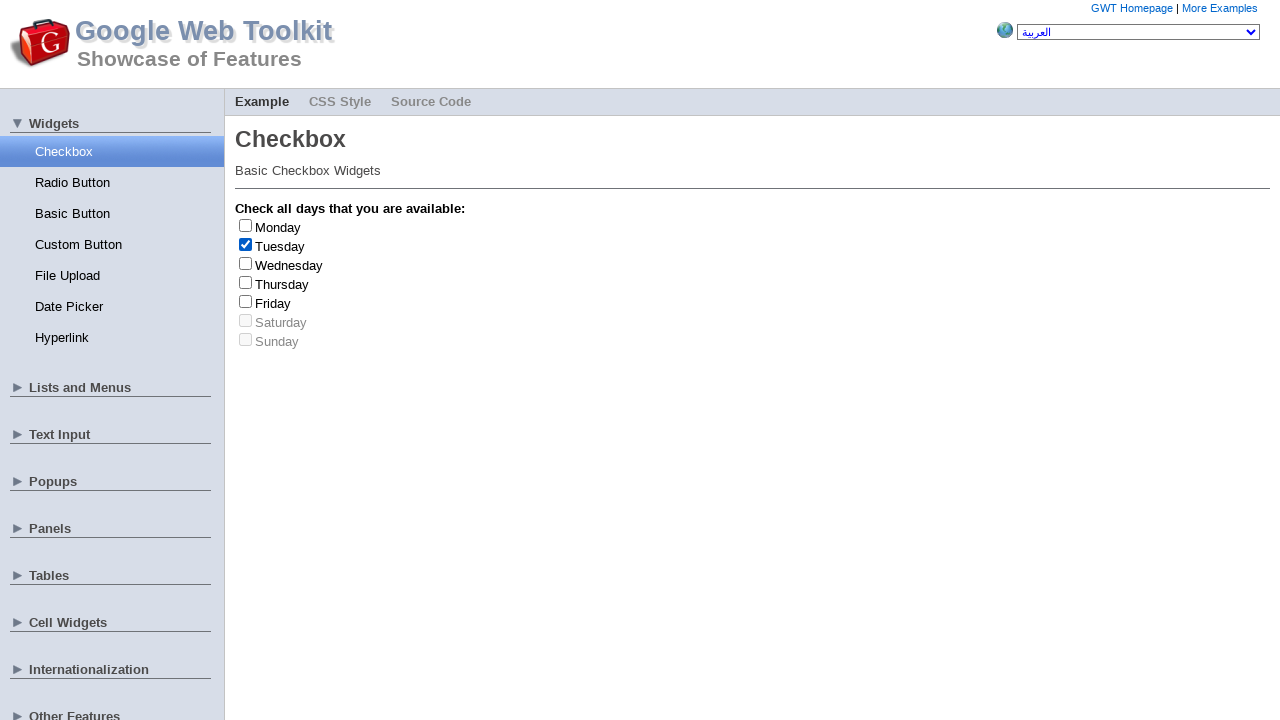

Clicked checkbox at index 1 to uncheck it at (246, 244) on input[type='checkbox'] >> nth=1
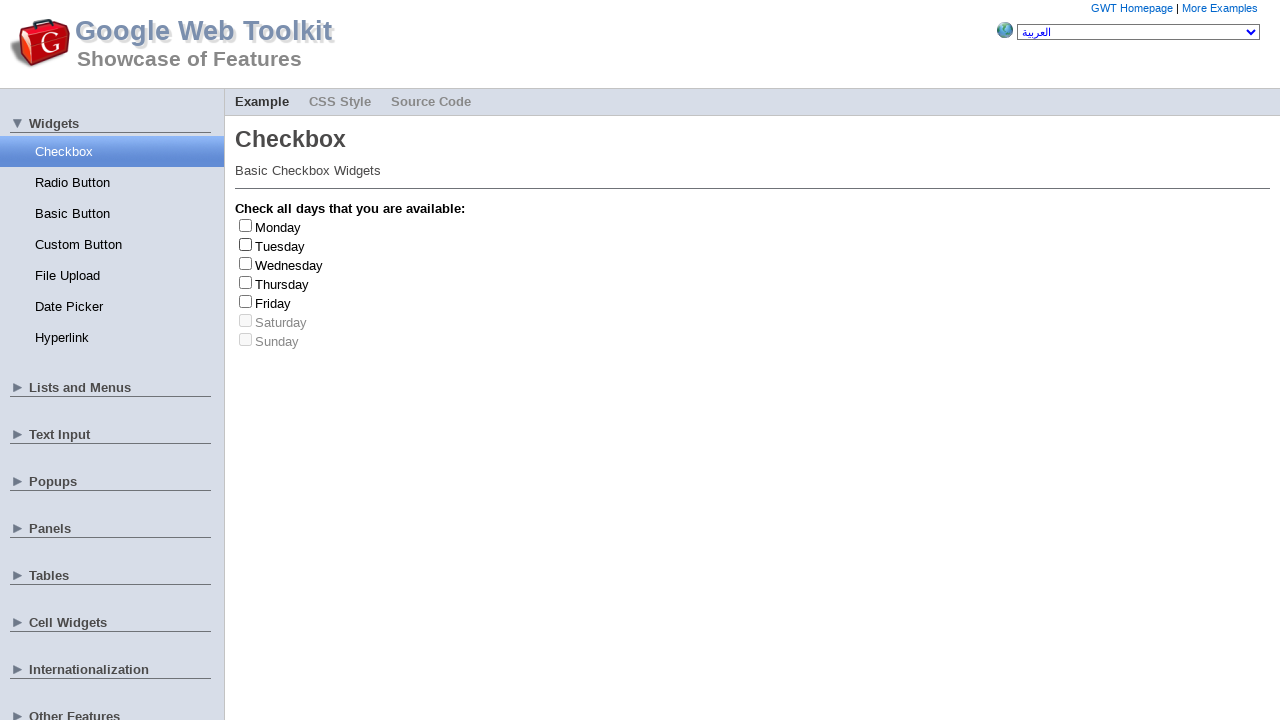

Clicked checkbox at index 3 to check it at (246, 282) on input[type='checkbox'] >> nth=3
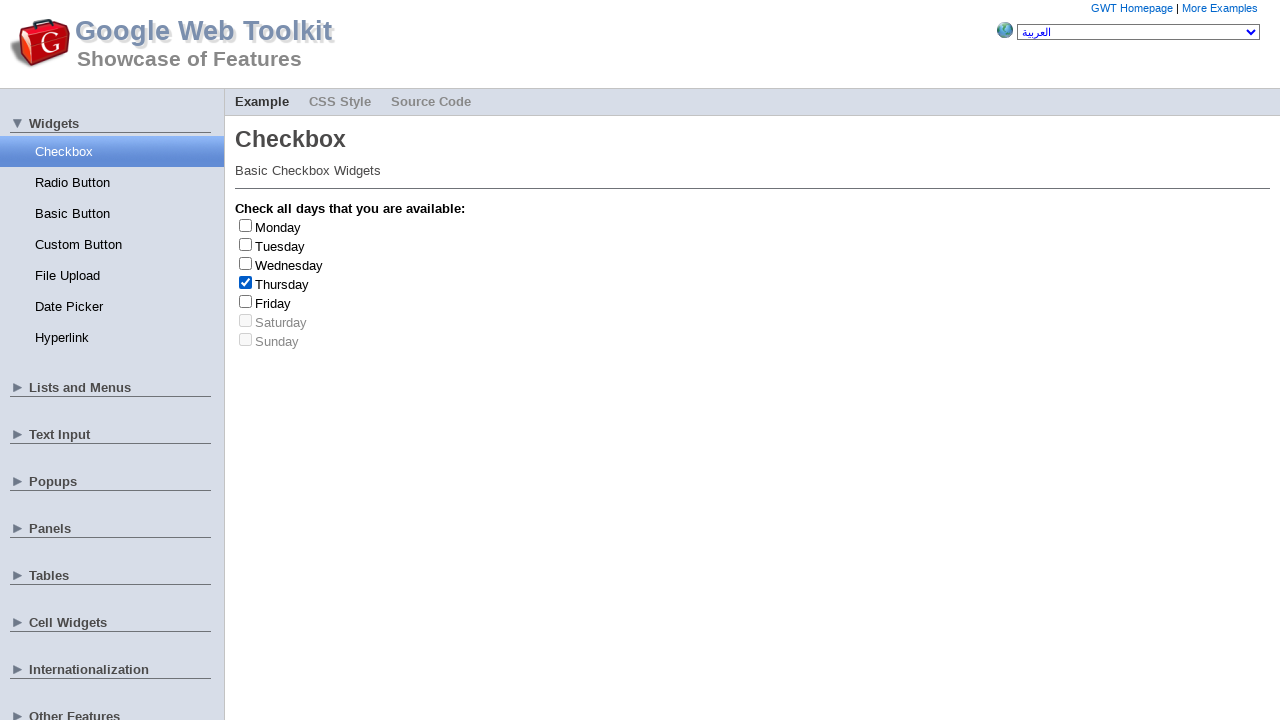

Retrieved label text: Thursday
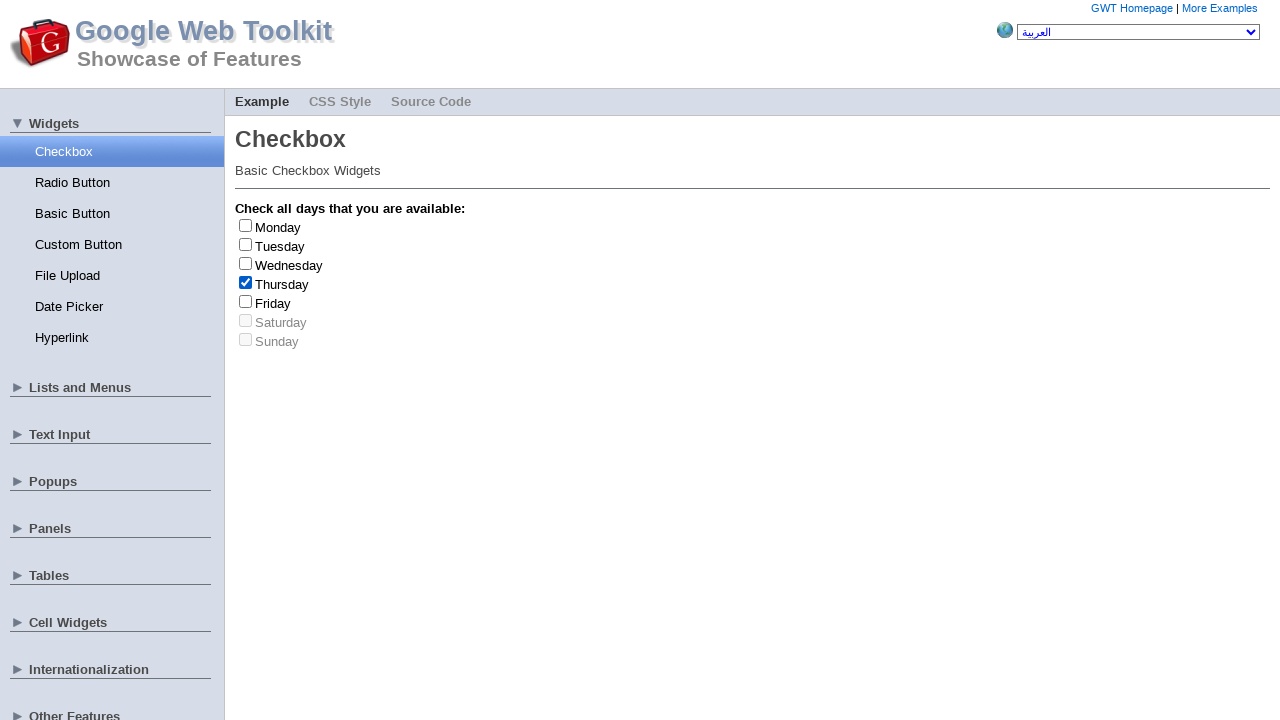

Clicked checkbox at index 3 to uncheck it at (246, 282) on input[type='checkbox'] >> nth=3
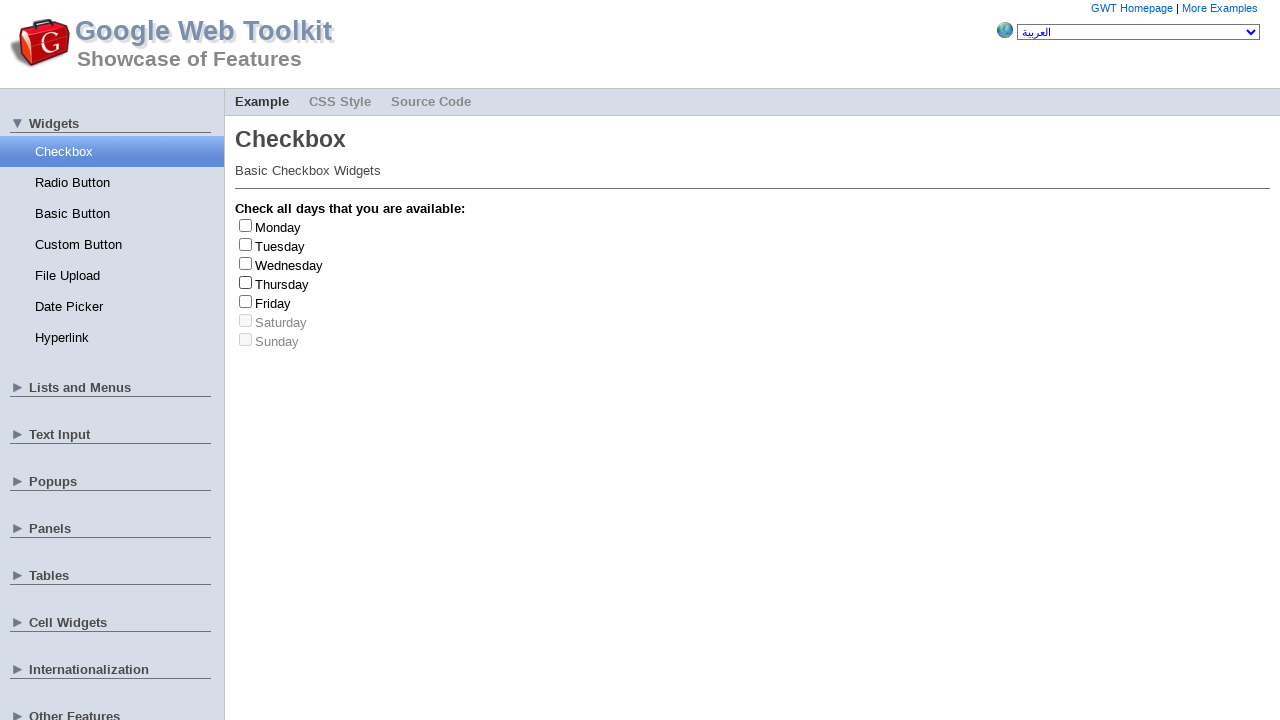

Clicked checkbox at index 3 to check it at (246, 282) on input[type='checkbox'] >> nth=3
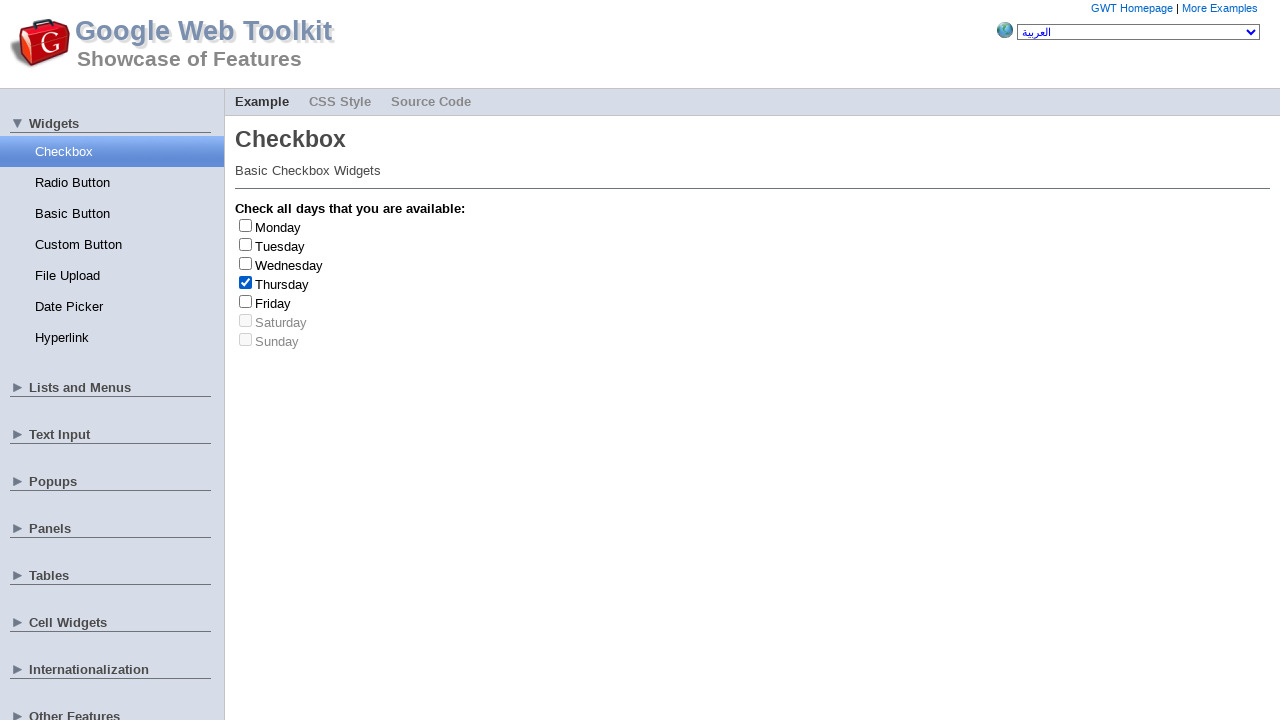

Retrieved label text: Thursday
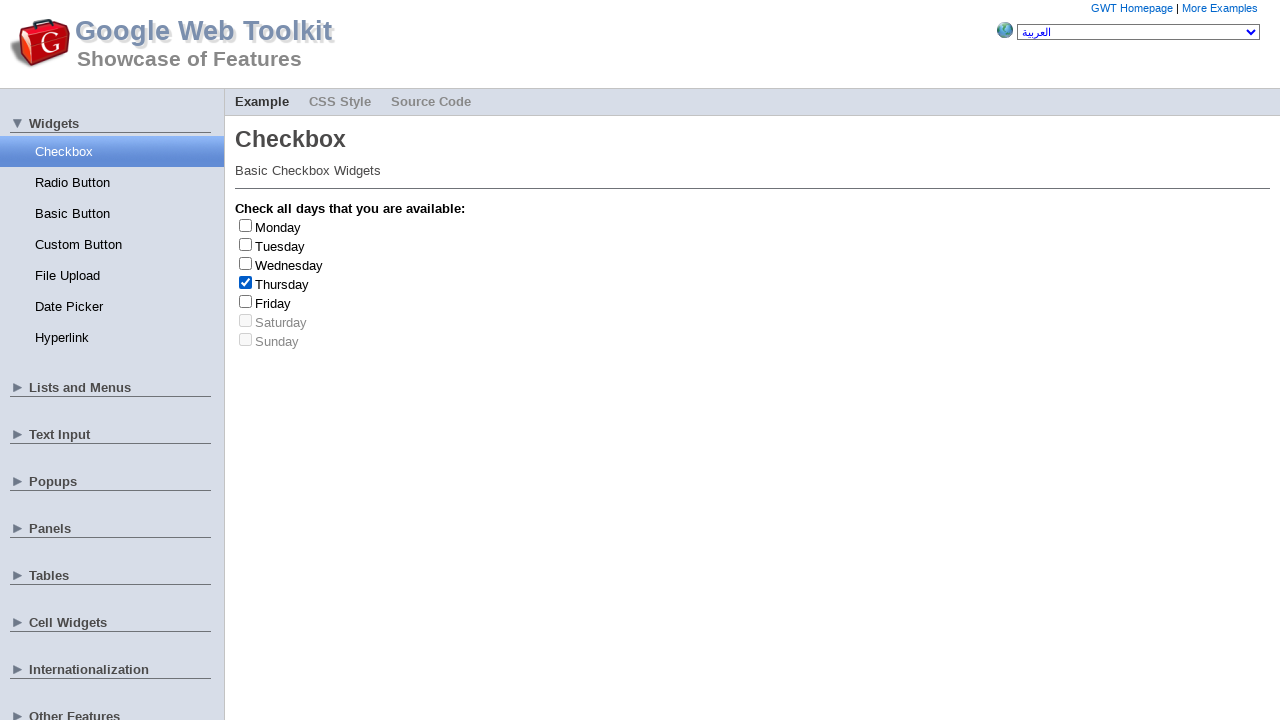

Clicked checkbox at index 3 to uncheck it at (246, 282) on input[type='checkbox'] >> nth=3
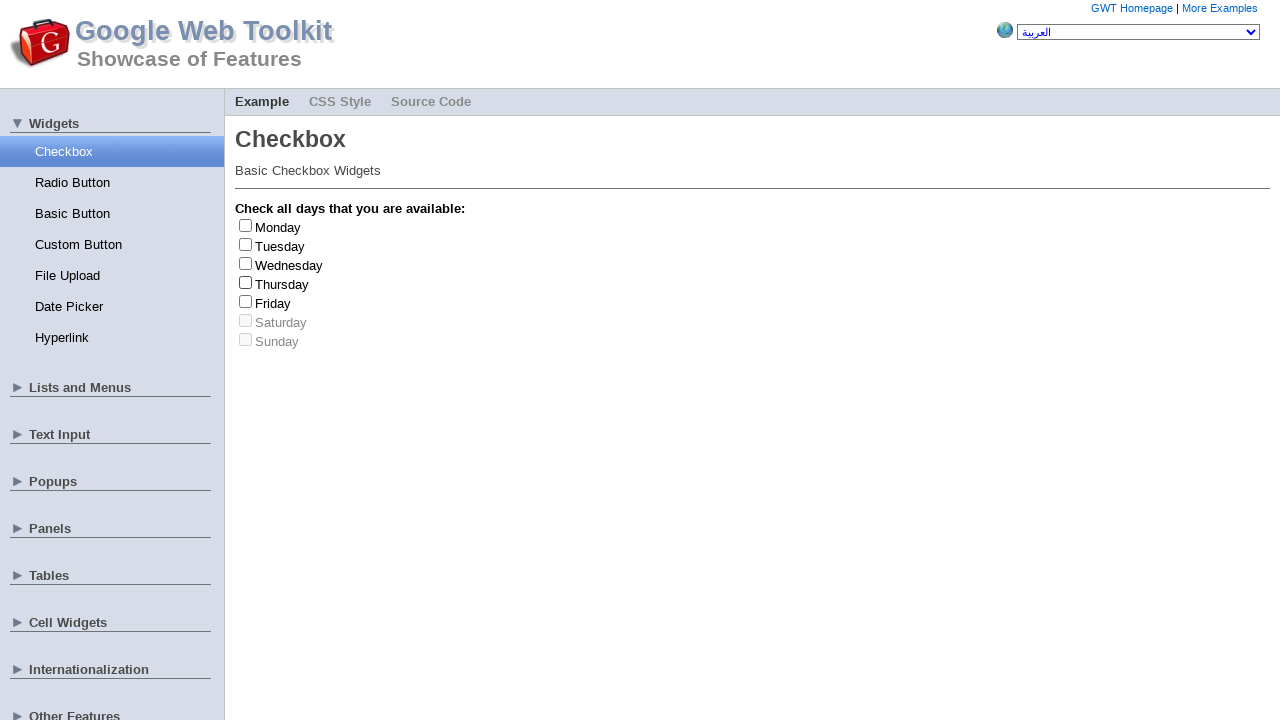

Clicked checkbox at index 2 to check it at (246, 263) on input[type='checkbox'] >> nth=2
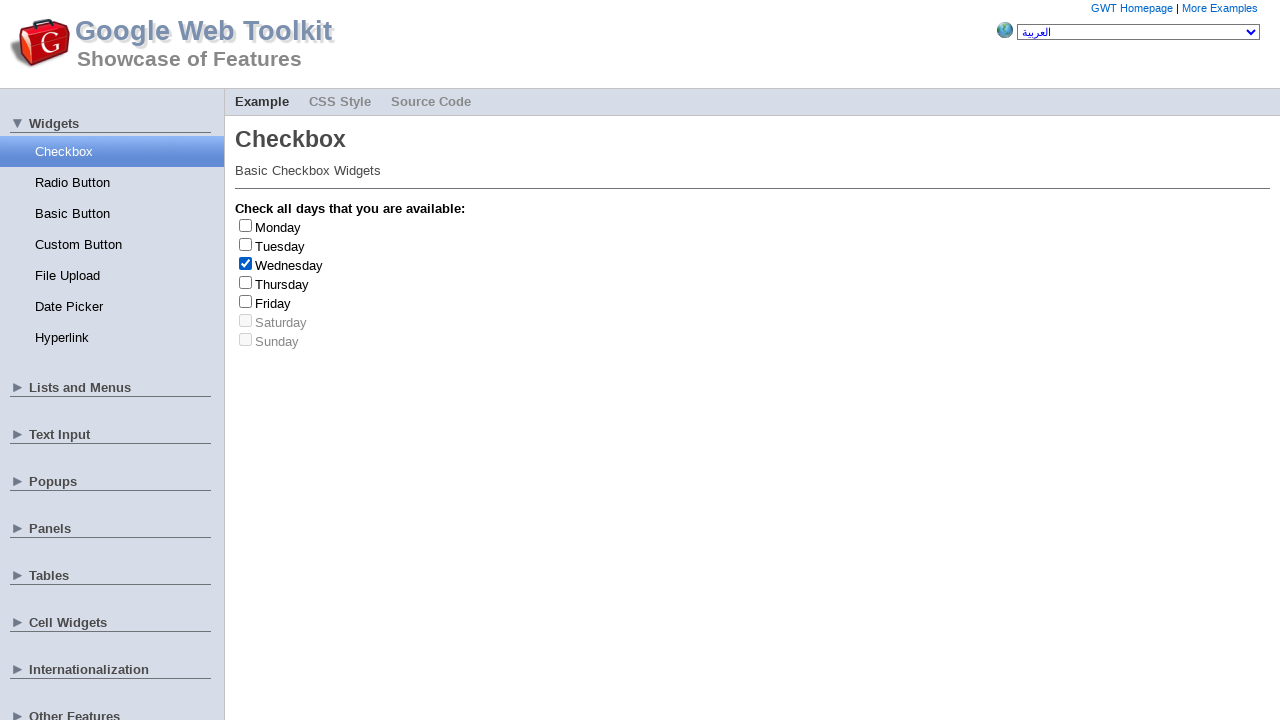

Retrieved label text: Wednesday
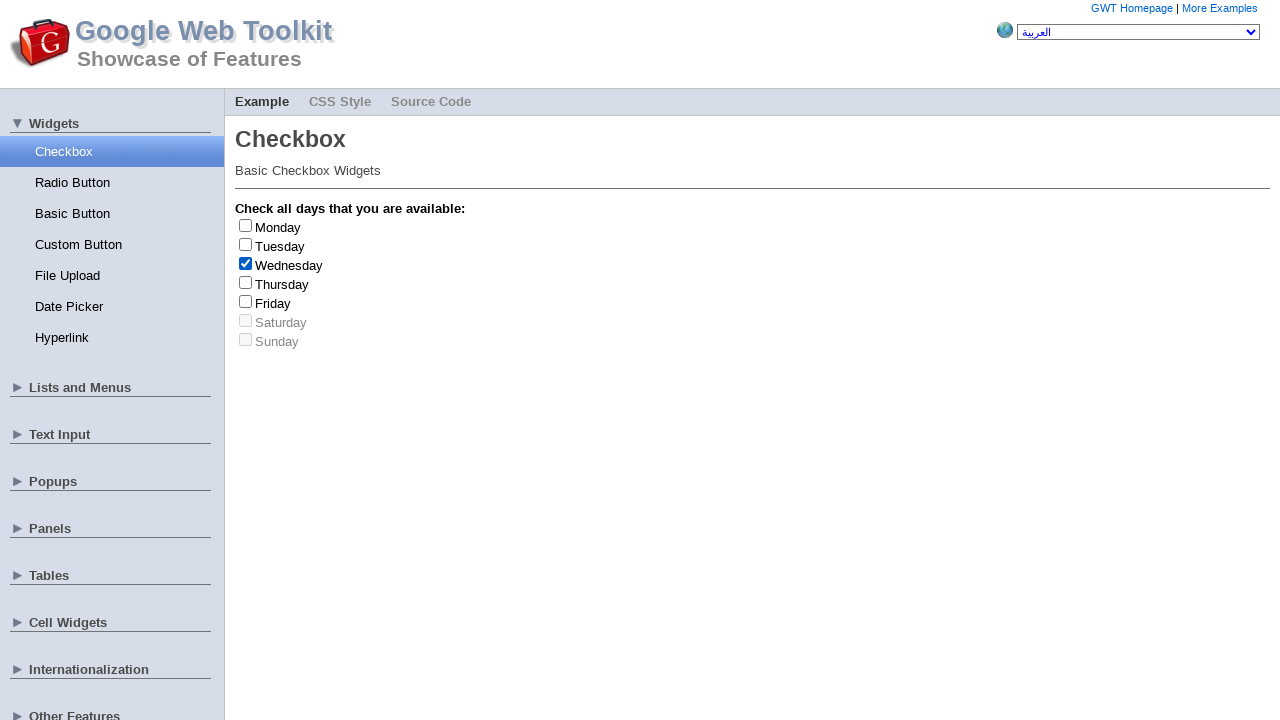

Clicked checkbox at index 2 to uncheck it at (246, 263) on input[type='checkbox'] >> nth=2
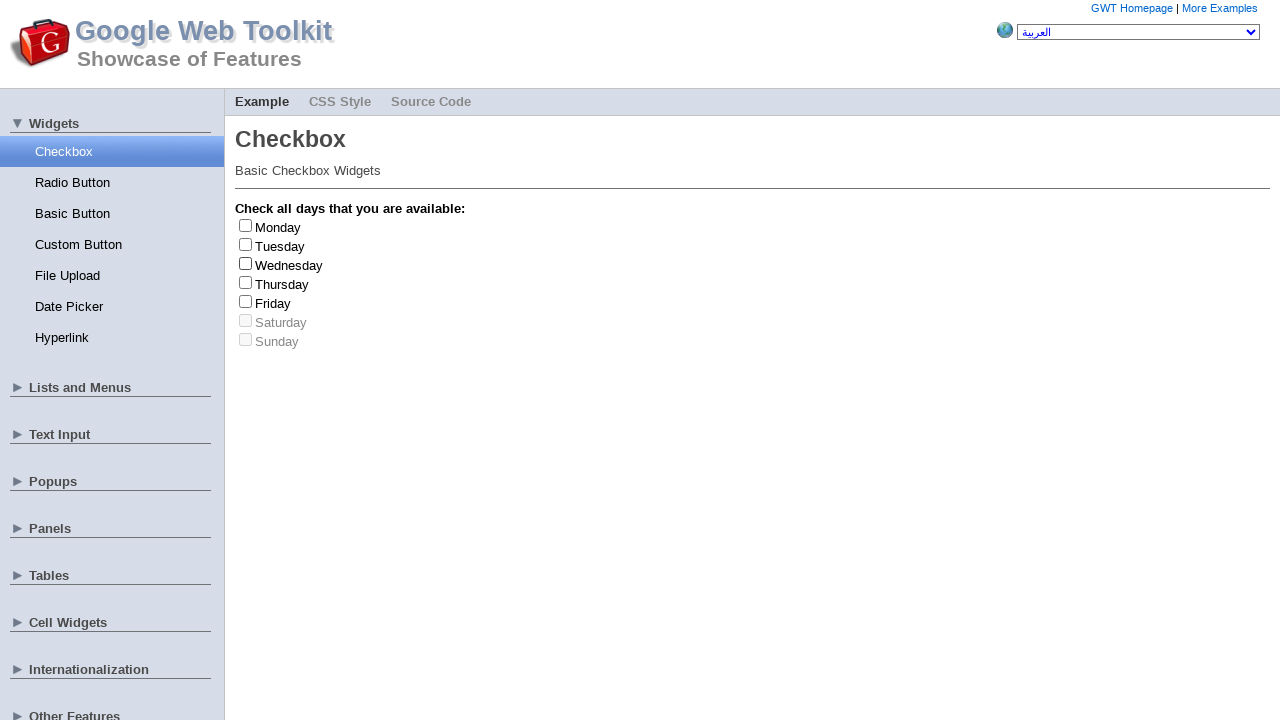

Clicked checkbox at index 2 to check it at (246, 263) on input[type='checkbox'] >> nth=2
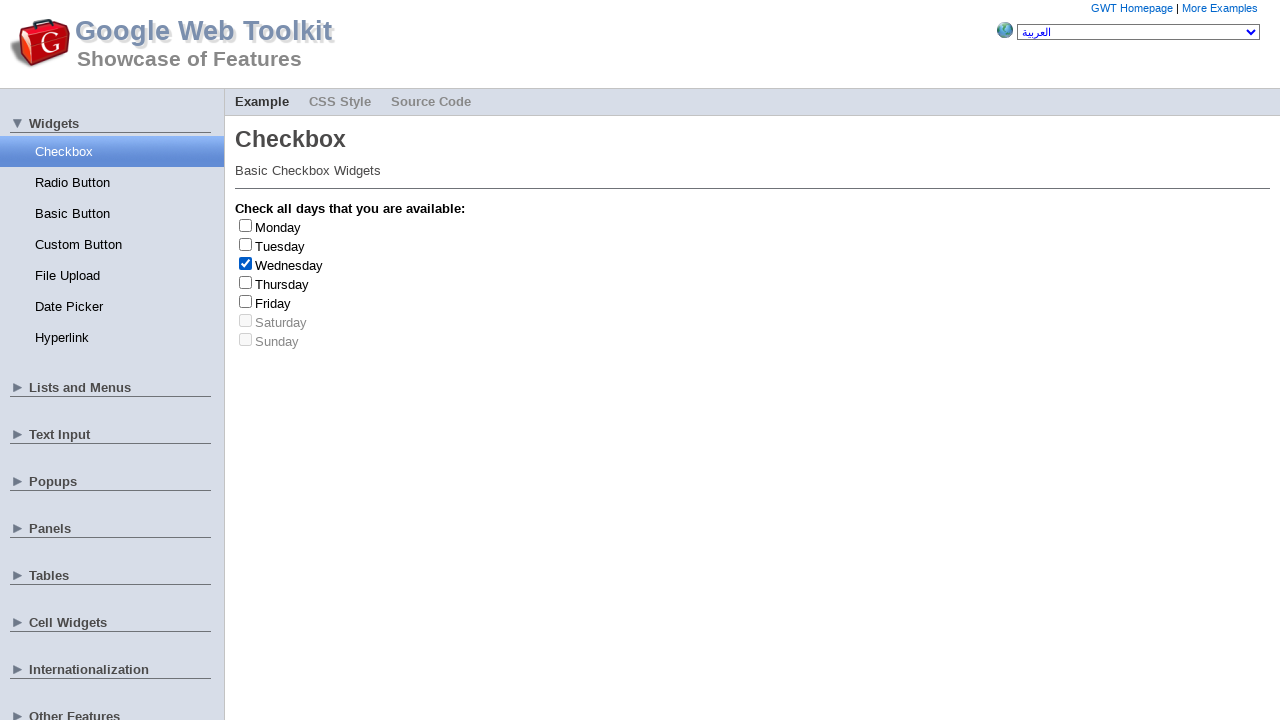

Retrieved label text: Wednesday
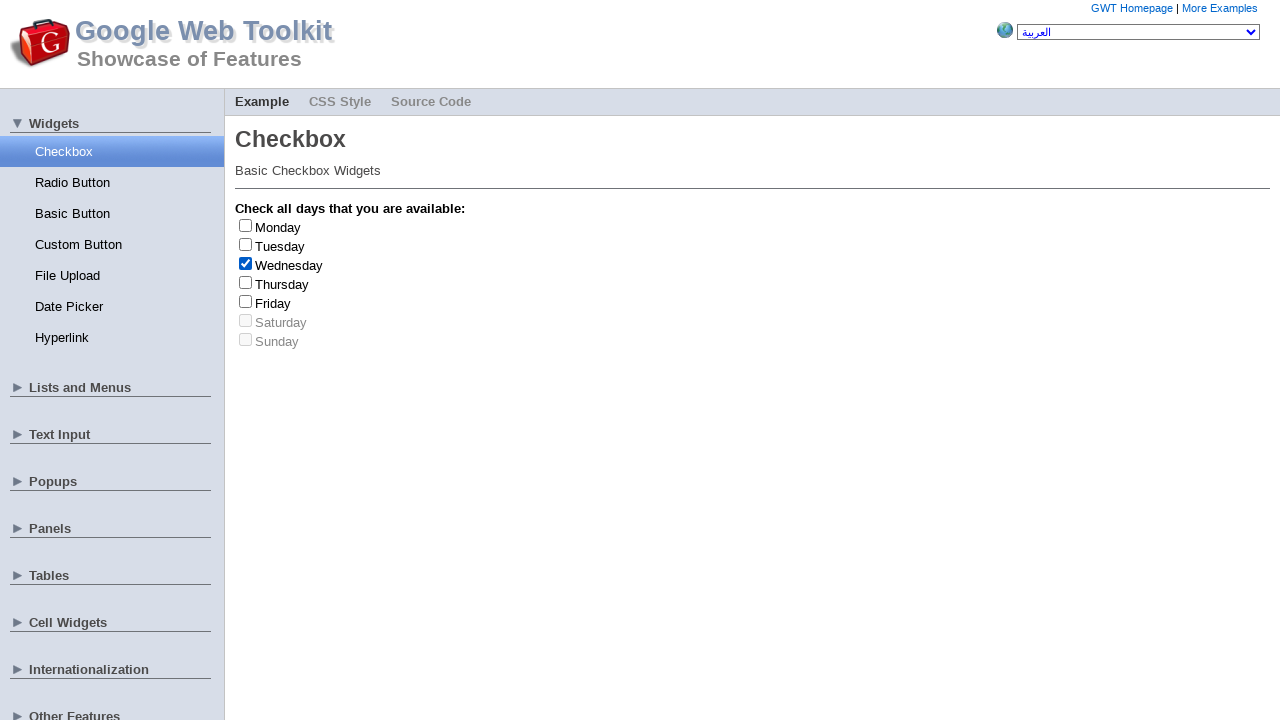

Clicked checkbox at index 2 to uncheck it at (246, 263) on input[type='checkbox'] >> nth=2
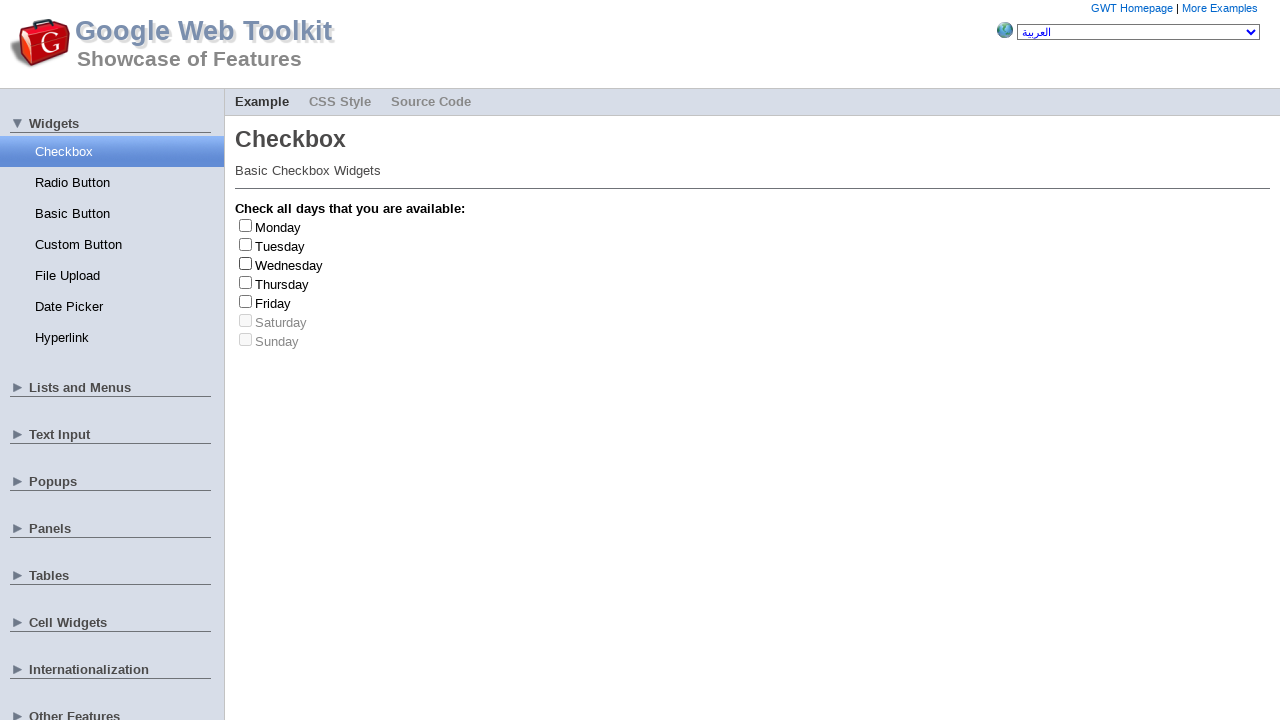

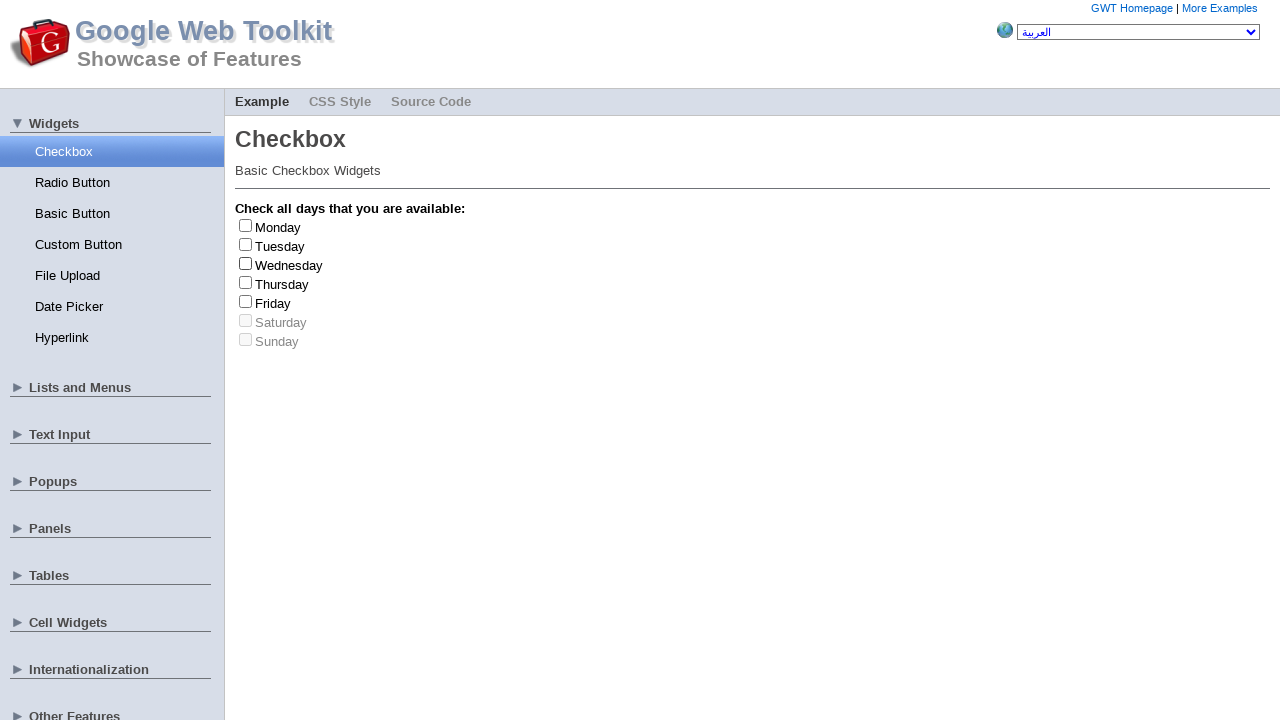